Tests dynamic controls functionality by clicking the Remove button and verifying that the "It's gone!" message is displayed

Starting URL: https://the-internet.herokuapp.com/dynamic_controls

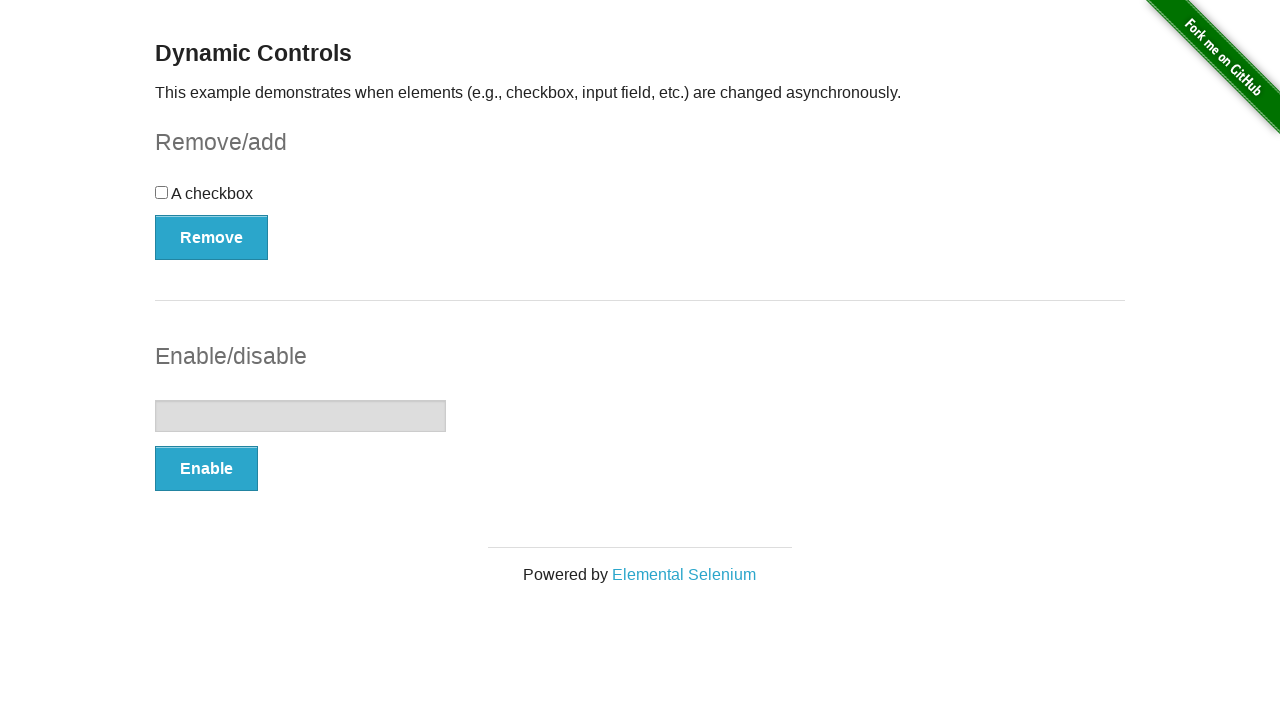

Clicked the Remove button at (212, 237) on xpath=//*[text()='Remove']
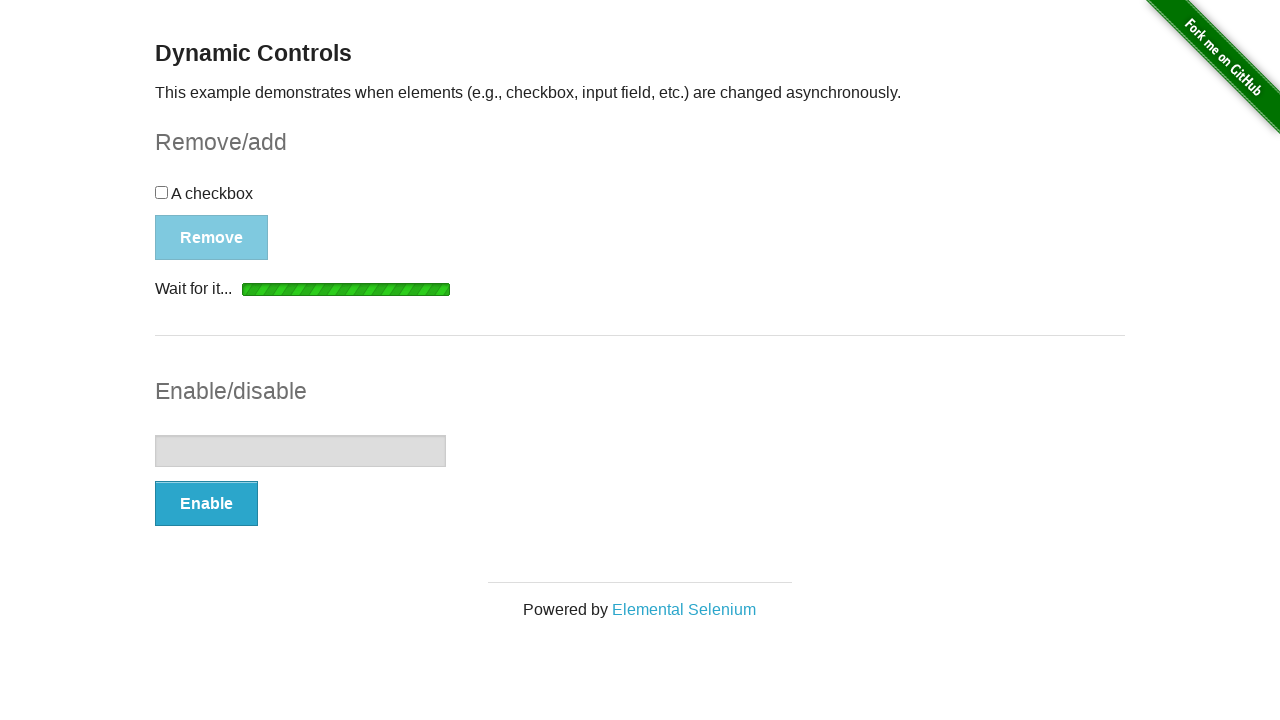

Waited for the "It's gone!" message to appear
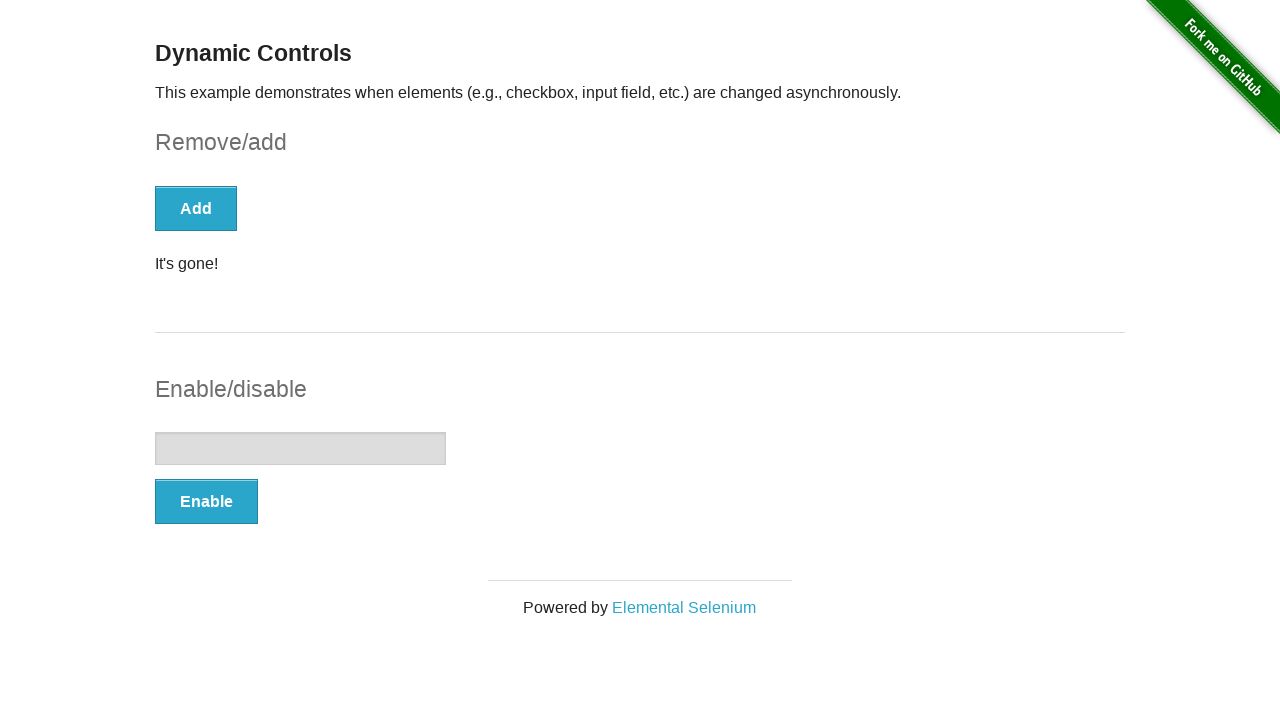

Located the "It's gone!" element
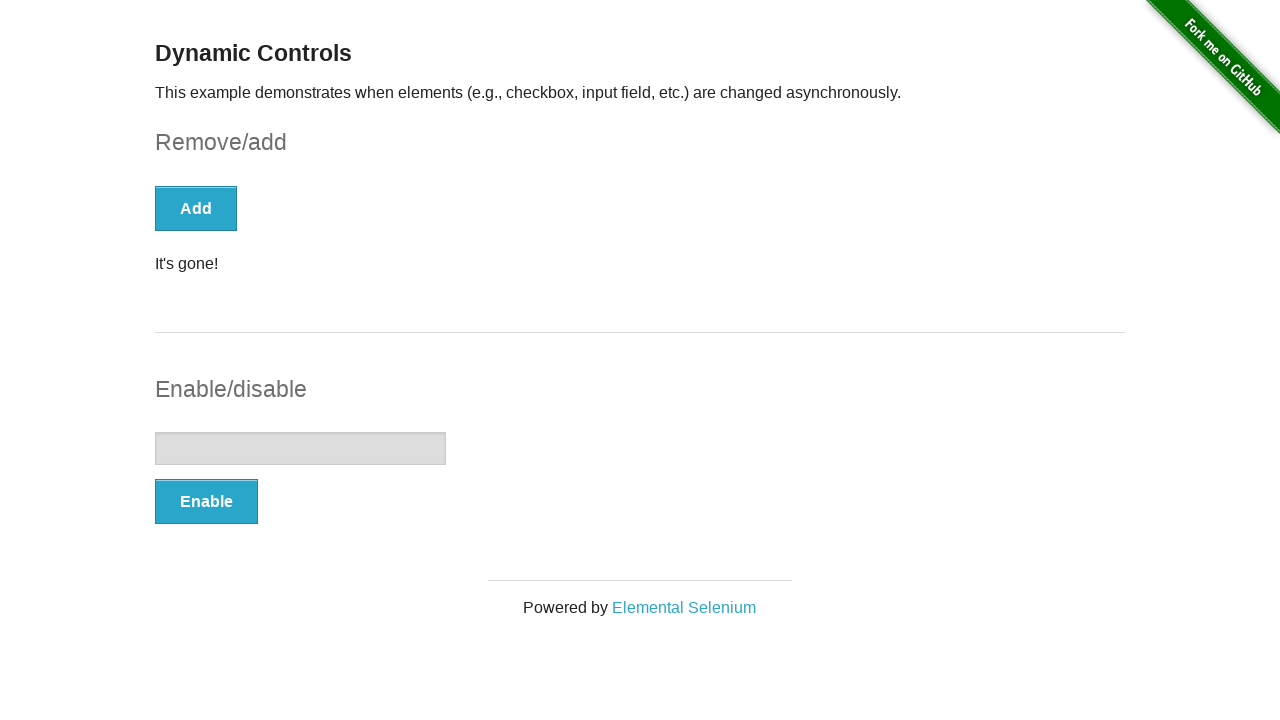

Verified that the "It's gone!" message is visible
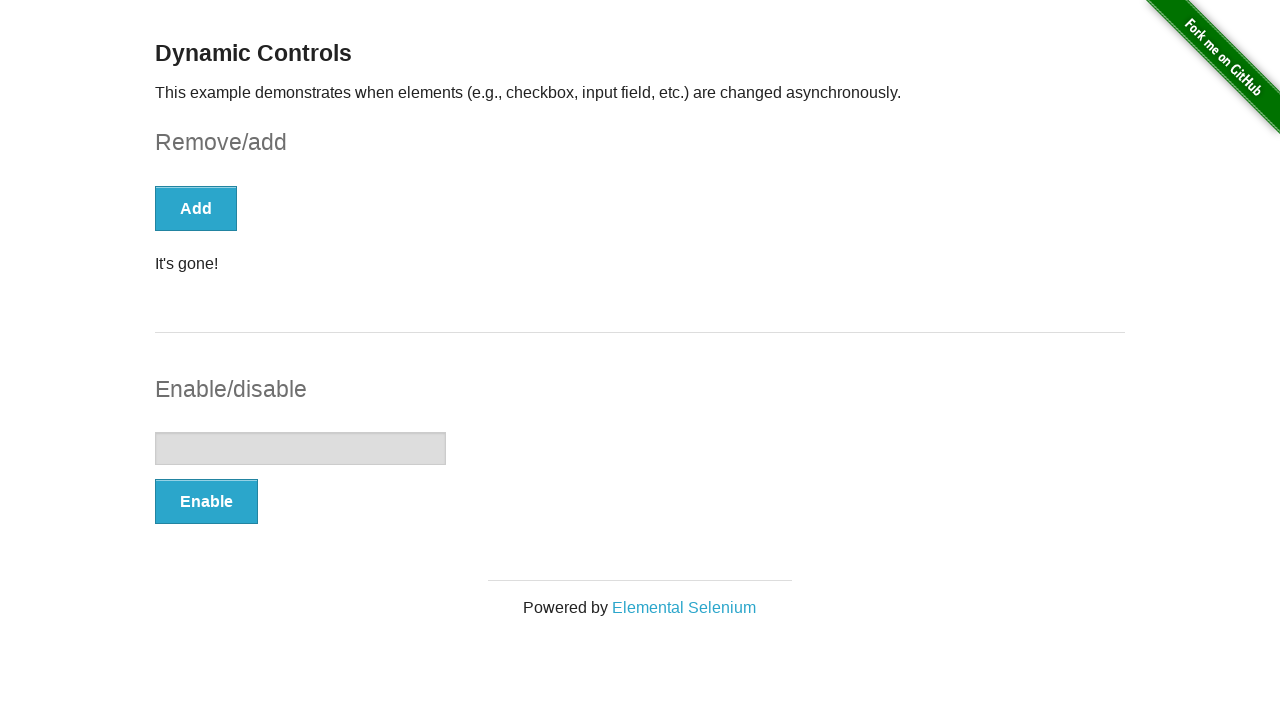

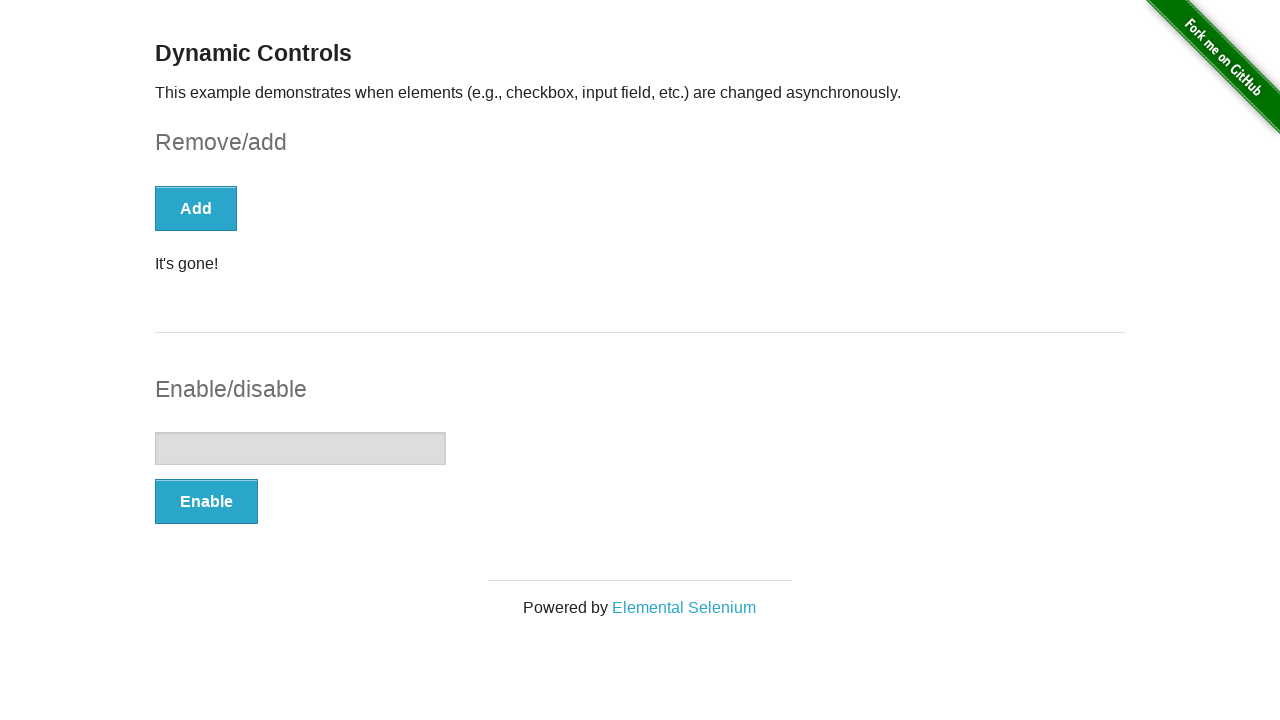